Tests the Add/Remove Elements functionality by clicking the Add Element button twice to create two delete buttons, then clicking one Delete button, and verifying only one delete button remains.

Starting URL: http://the-internet.herokuapp.com

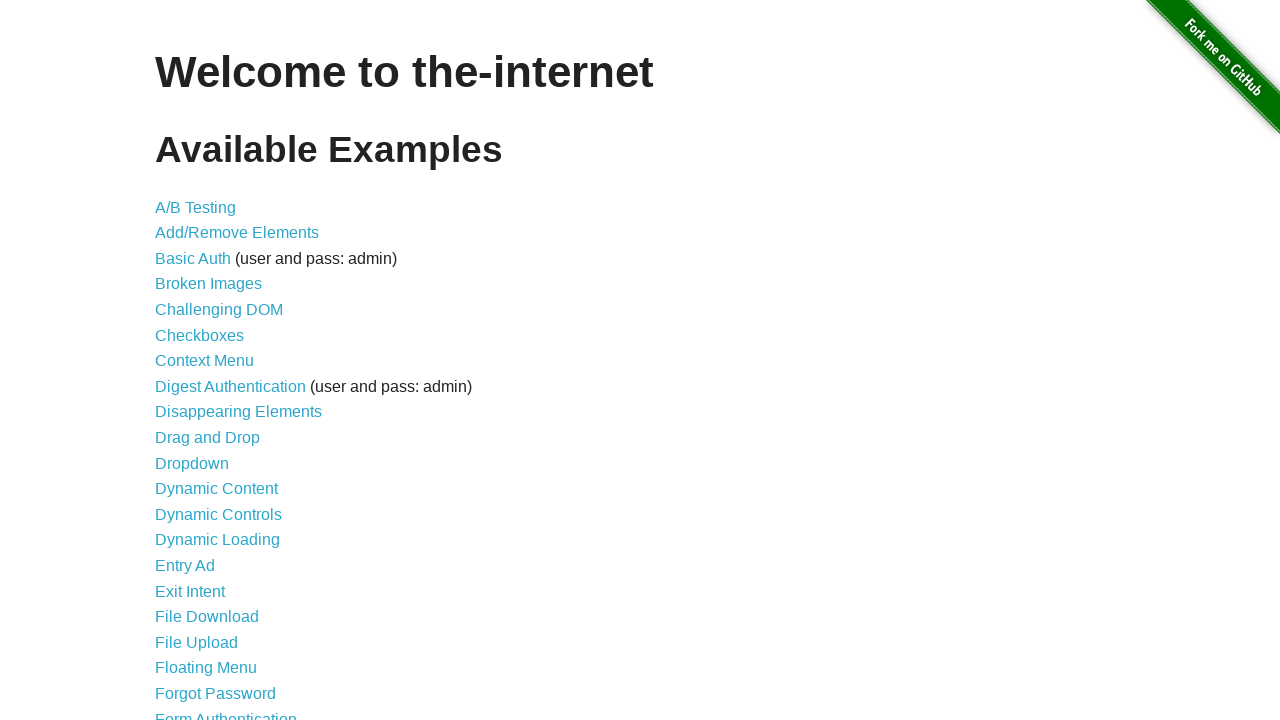

Clicked on Add/Remove Elements link at (237, 233) on text=Add/Remove Elements
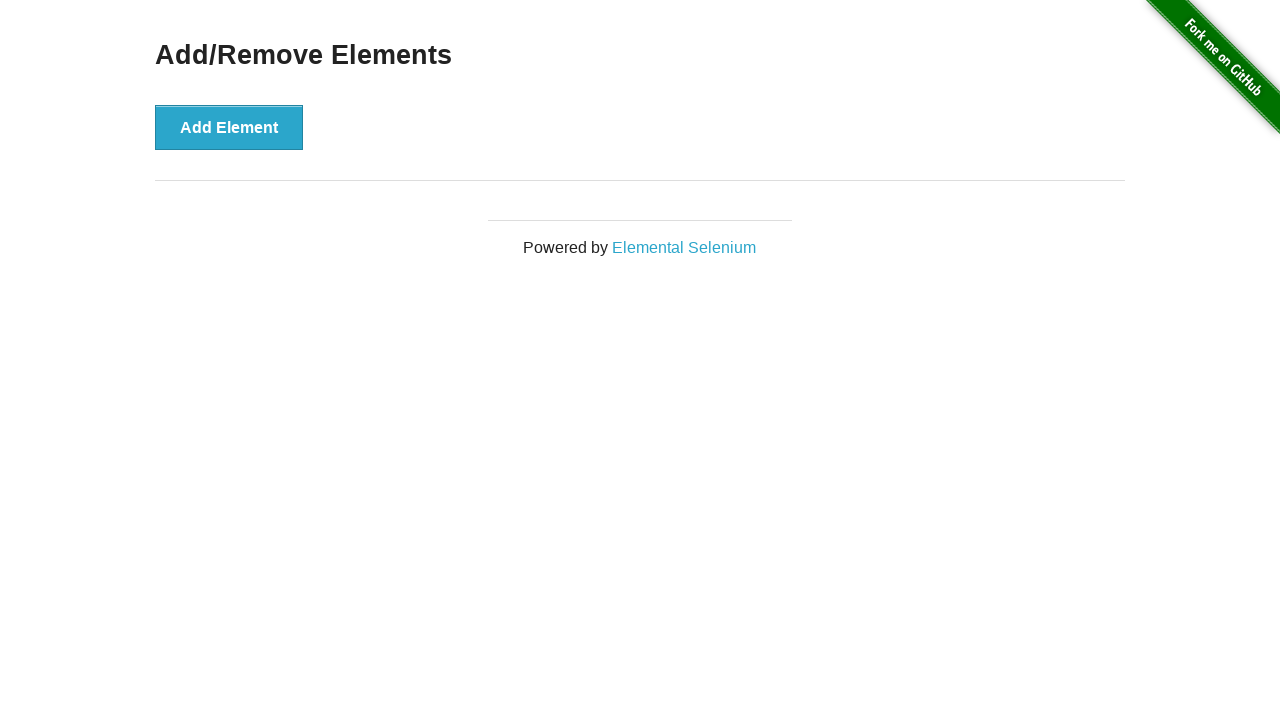

Add Element button loaded
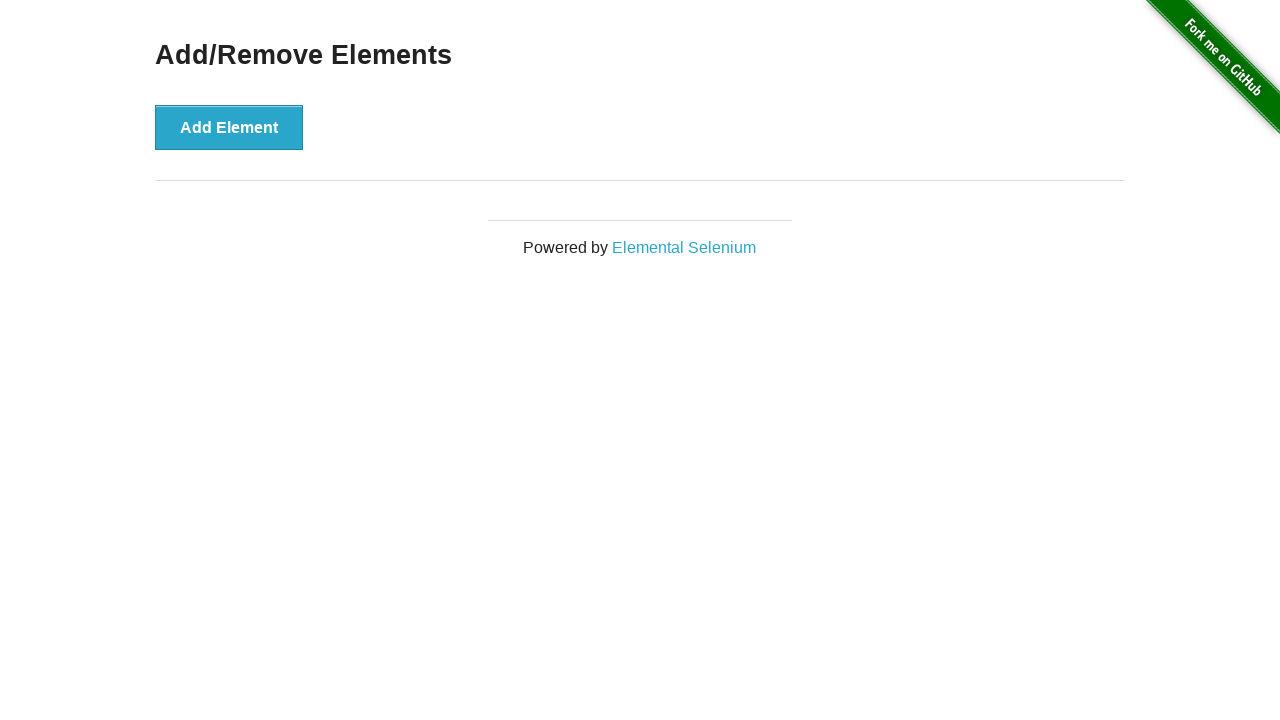

Clicked Add Element button first time at (229, 127) on button:has-text('Add Element')
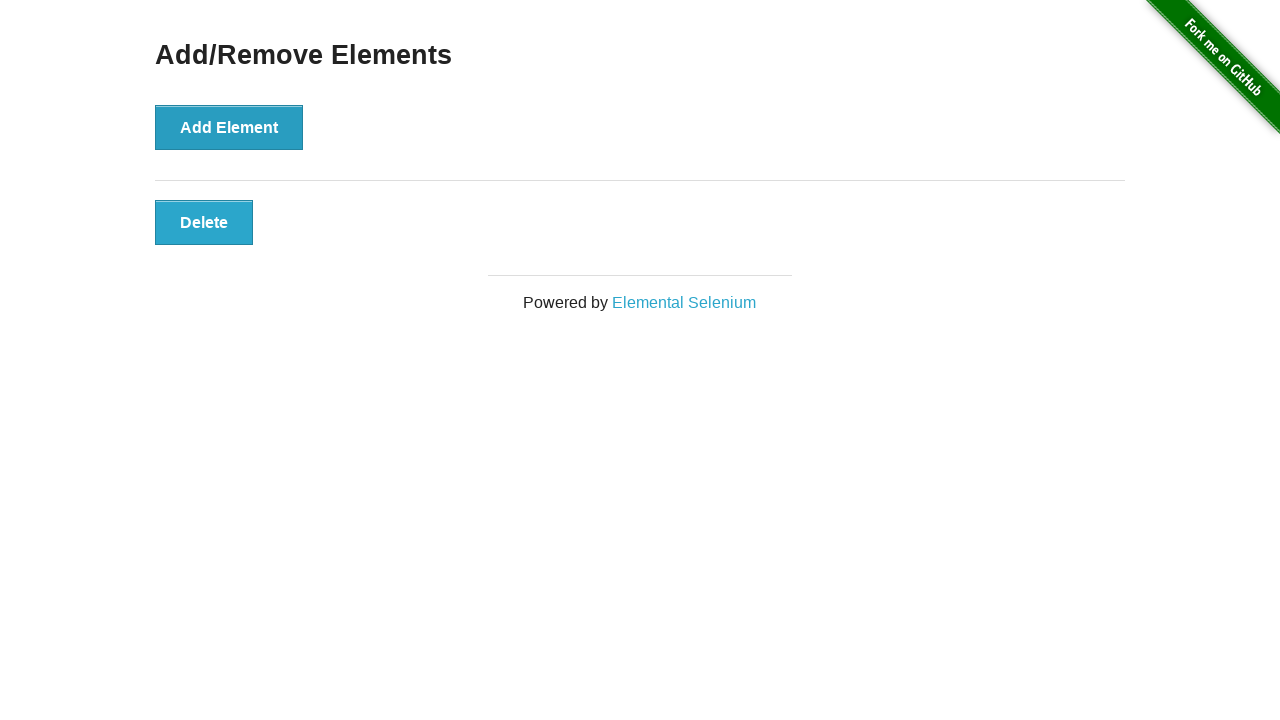

Clicked Add Element button second time at (229, 127) on button:has-text('Add Element')
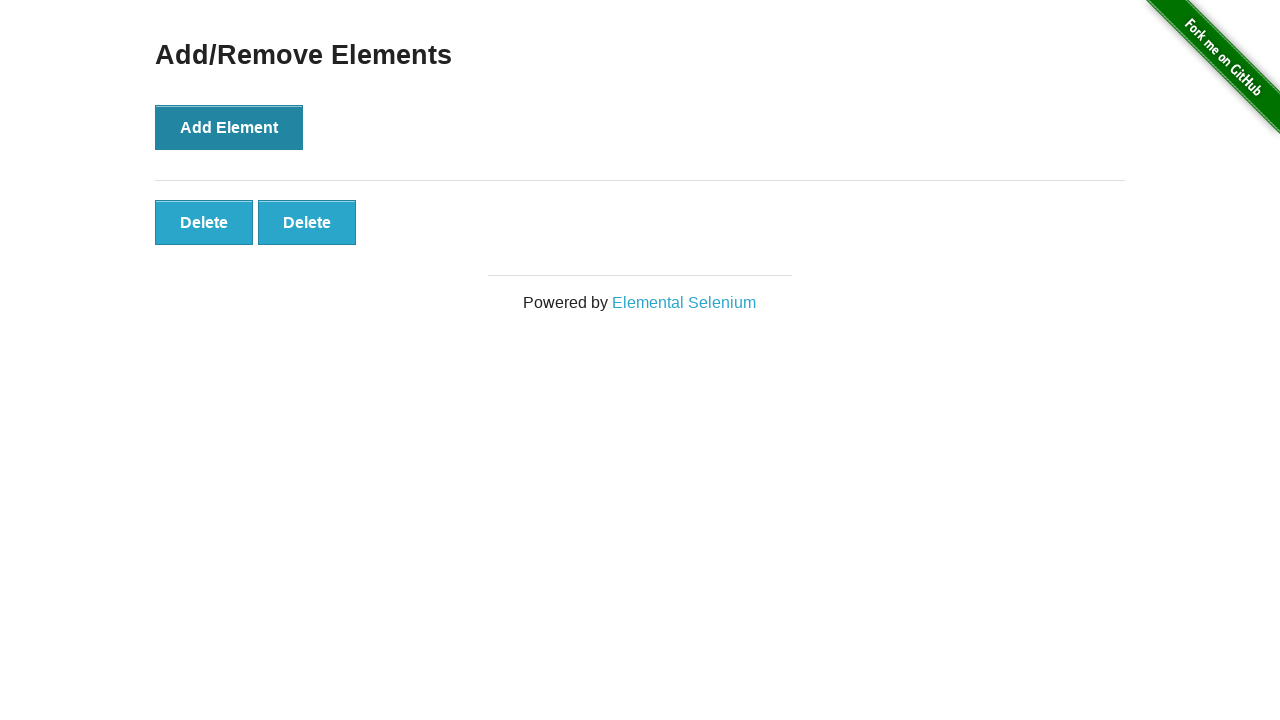

Delete buttons appeared
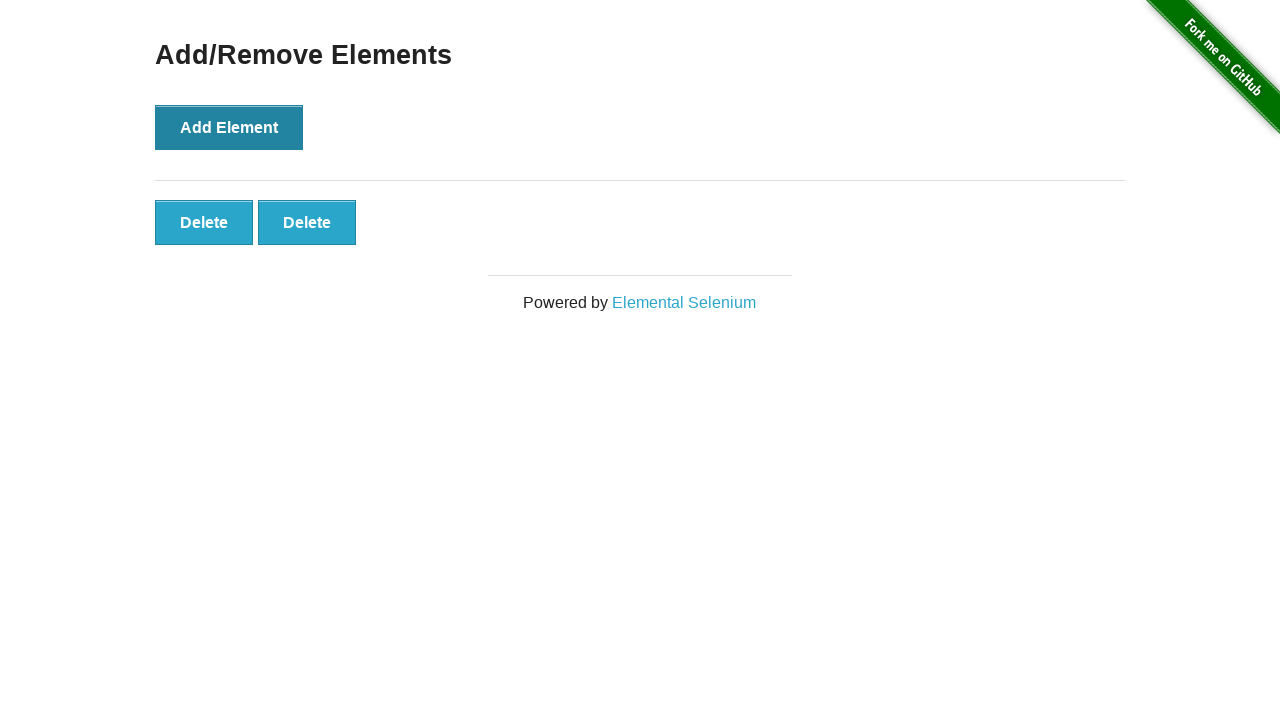

Clicked one Delete button to remove an element at (204, 222) on button:has-text('Delete')
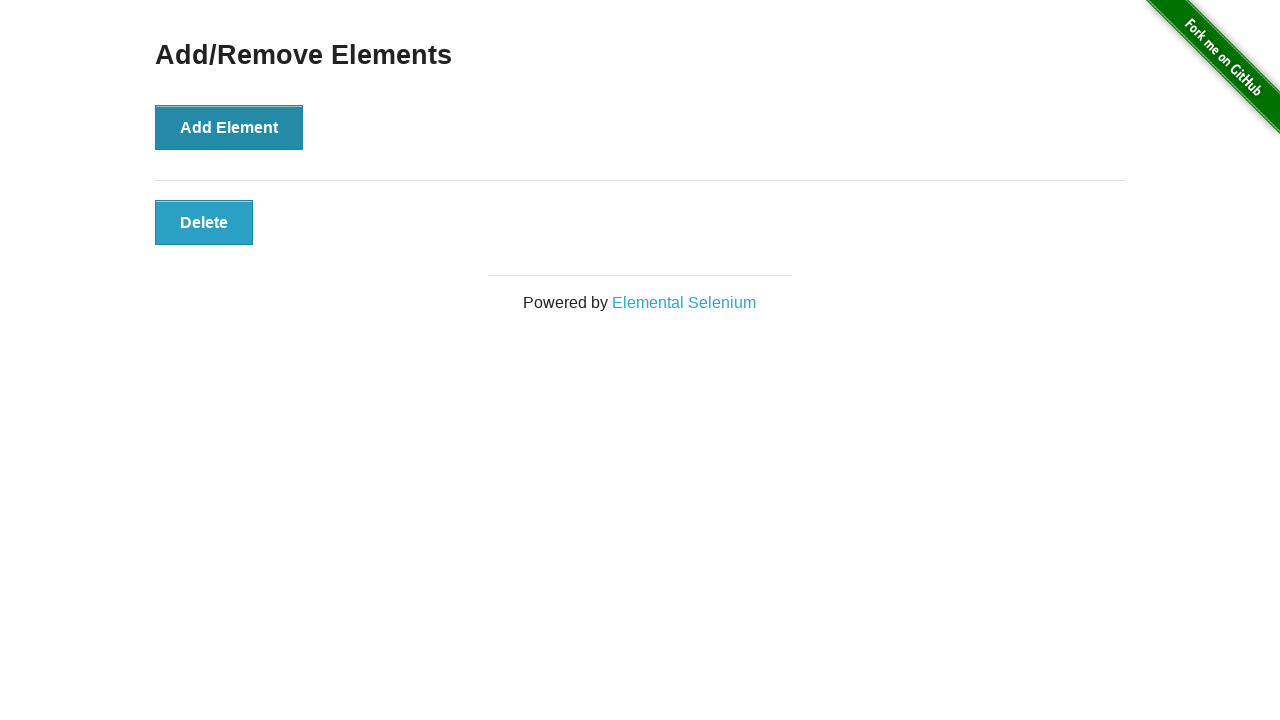

Waited for DOM to update after deletion
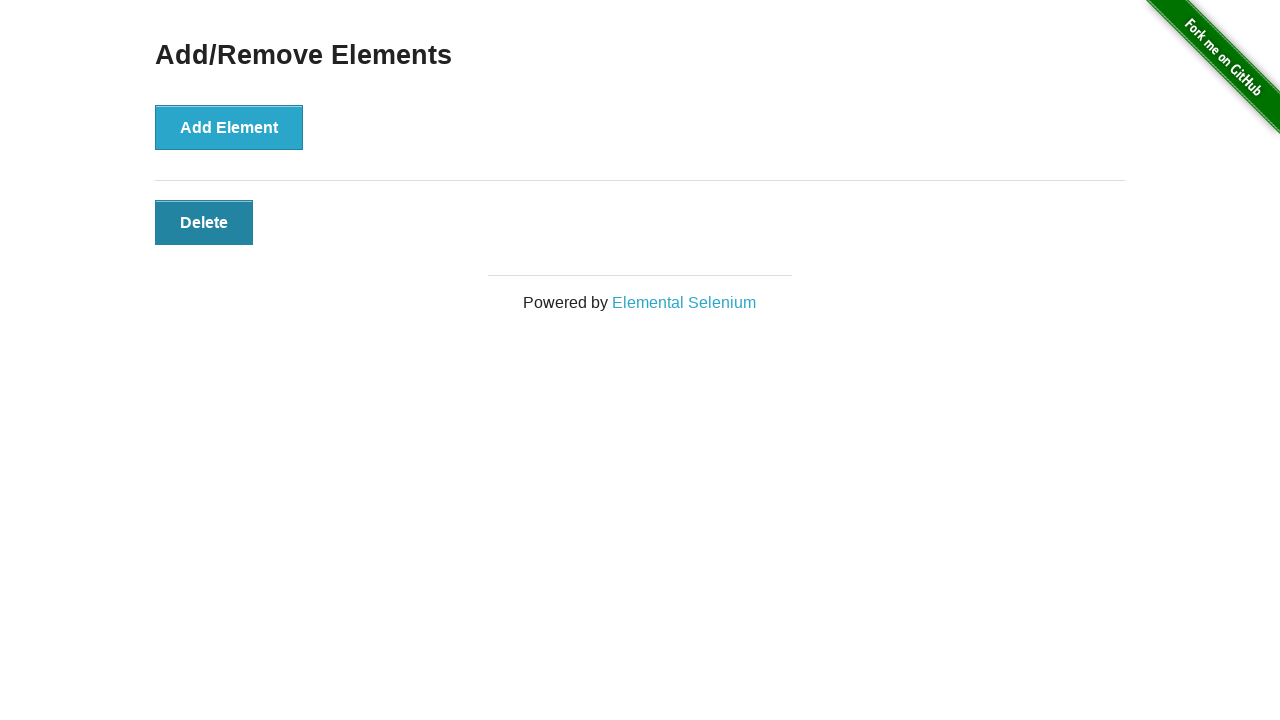

Located remaining Delete buttons
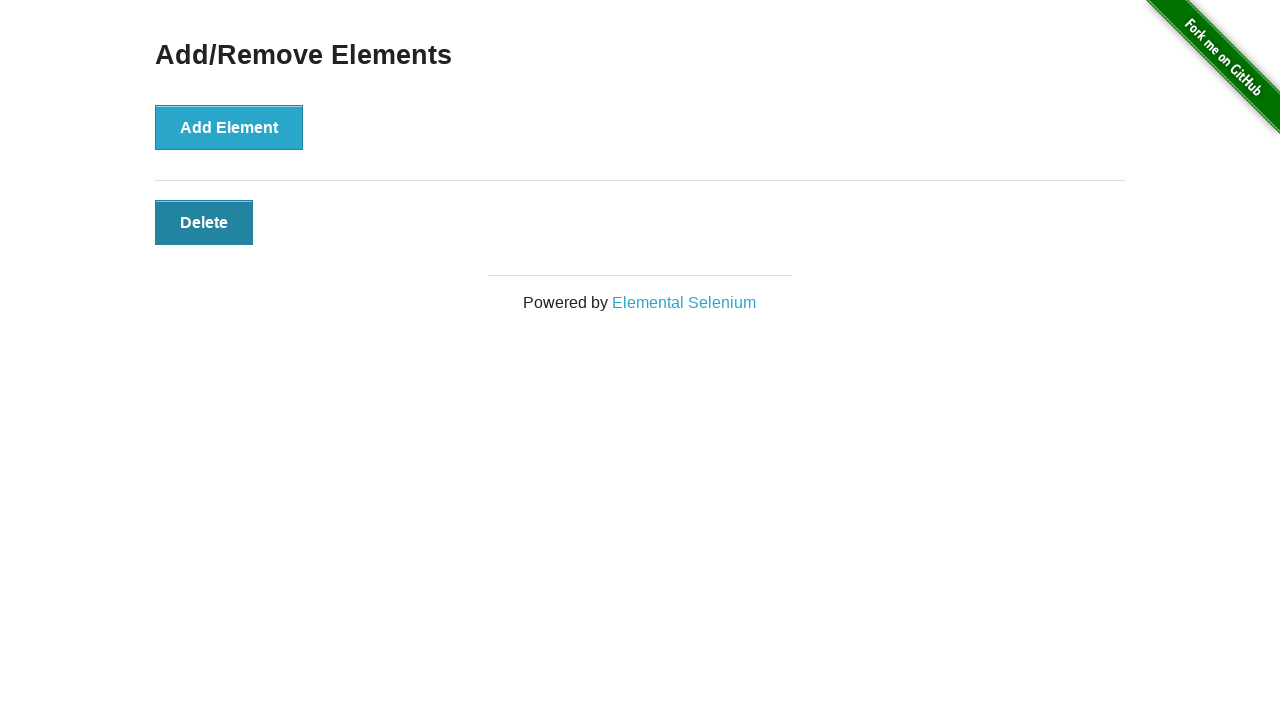

Verified only one Delete button remains
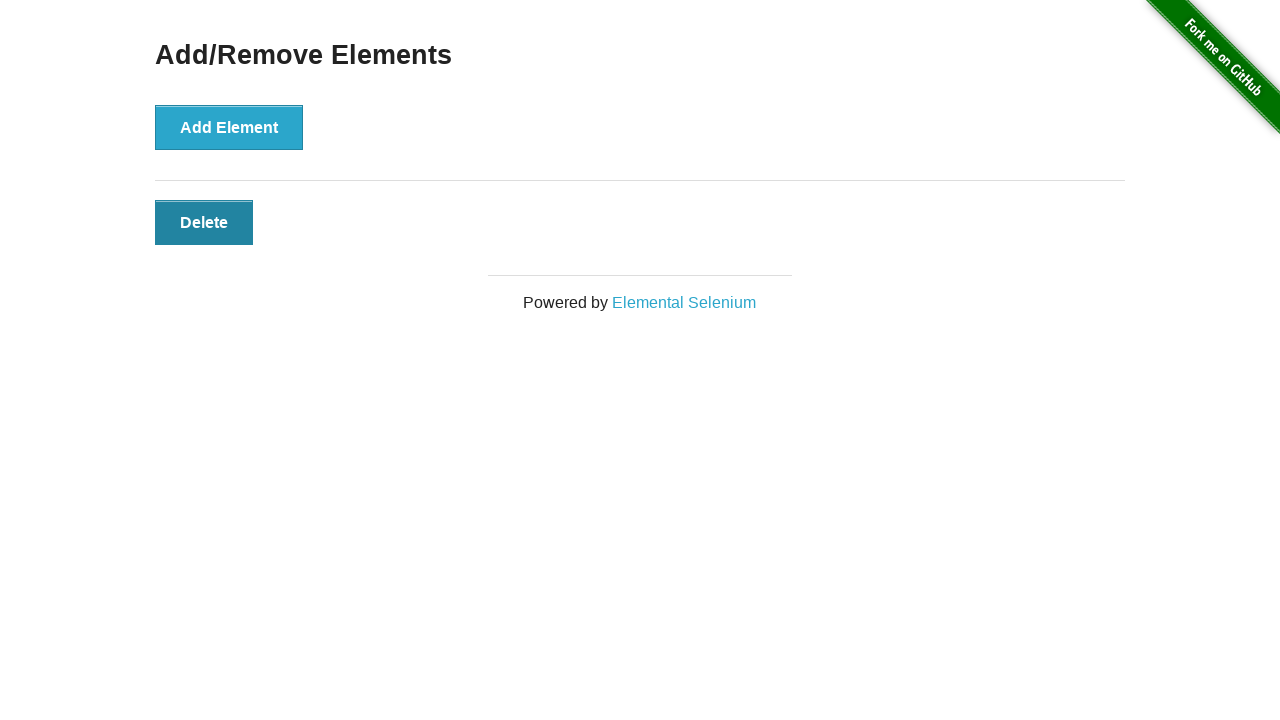

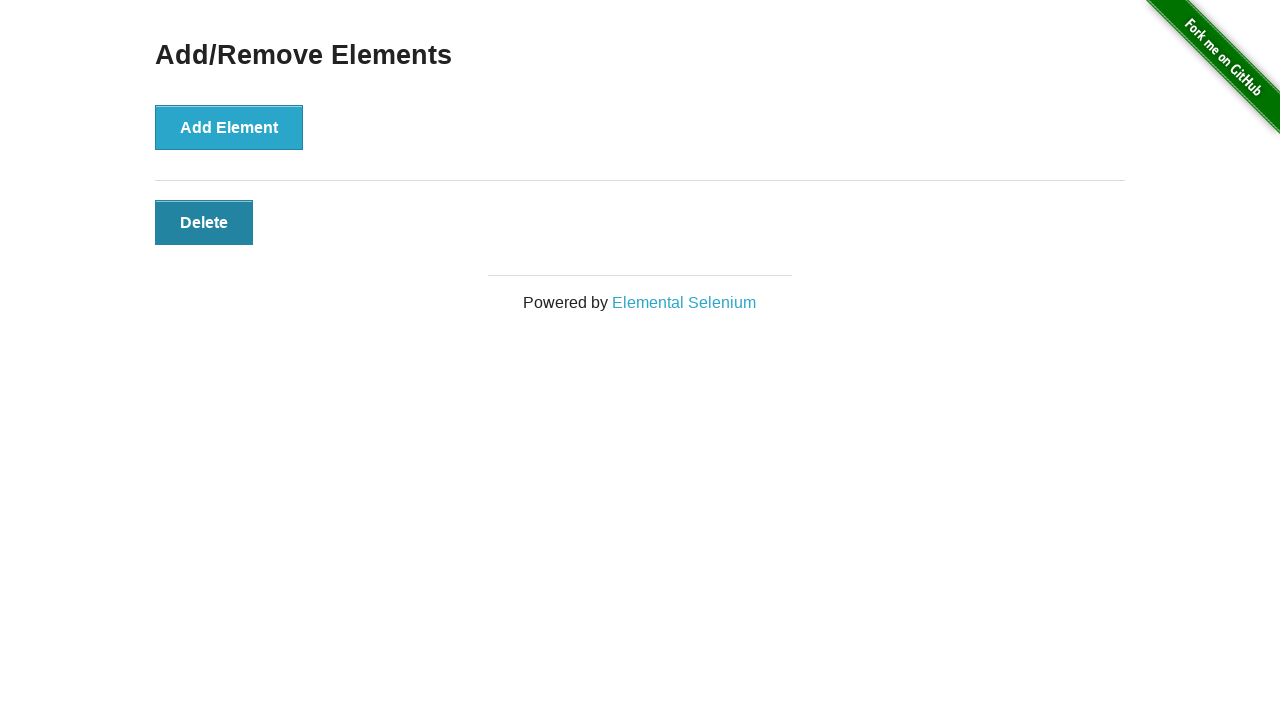